Tests interaction with Shadow DOM elements by scrolling to a specific div and filling an input field nested within multiple shadow roots

Starting URL: https://selectorshub.com/xpath-practice-page

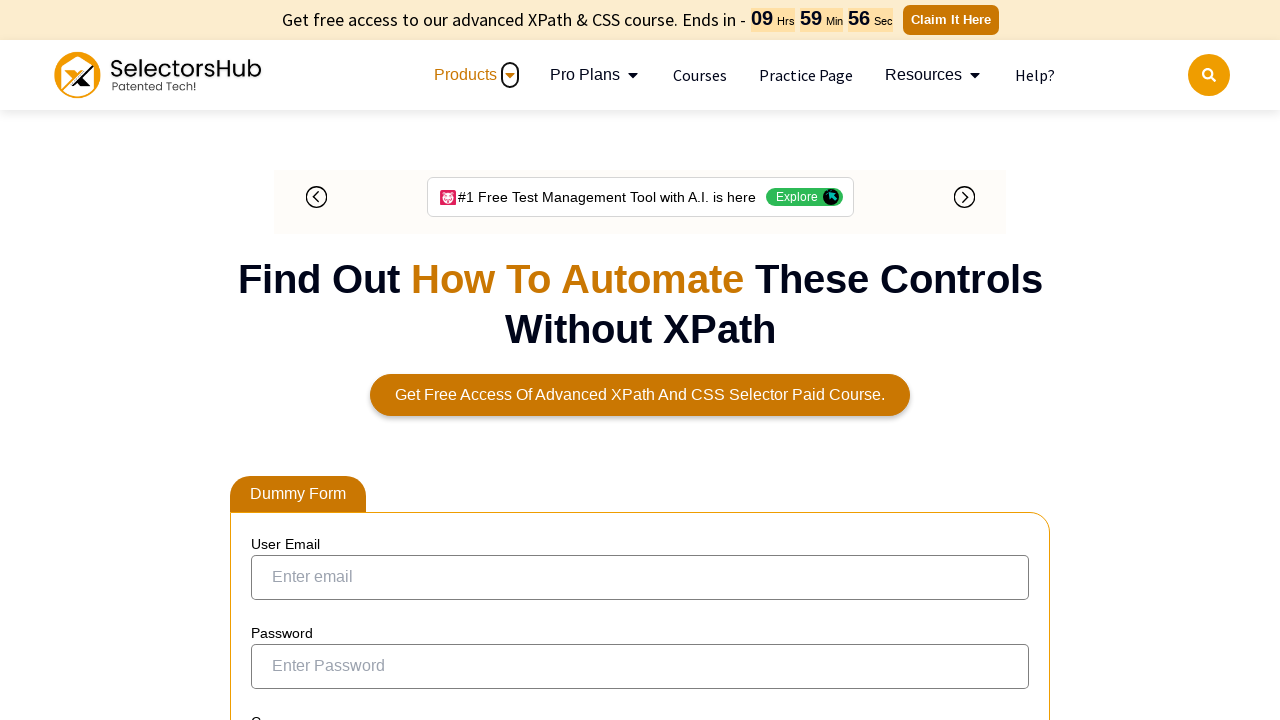

Scrolled to userName div element
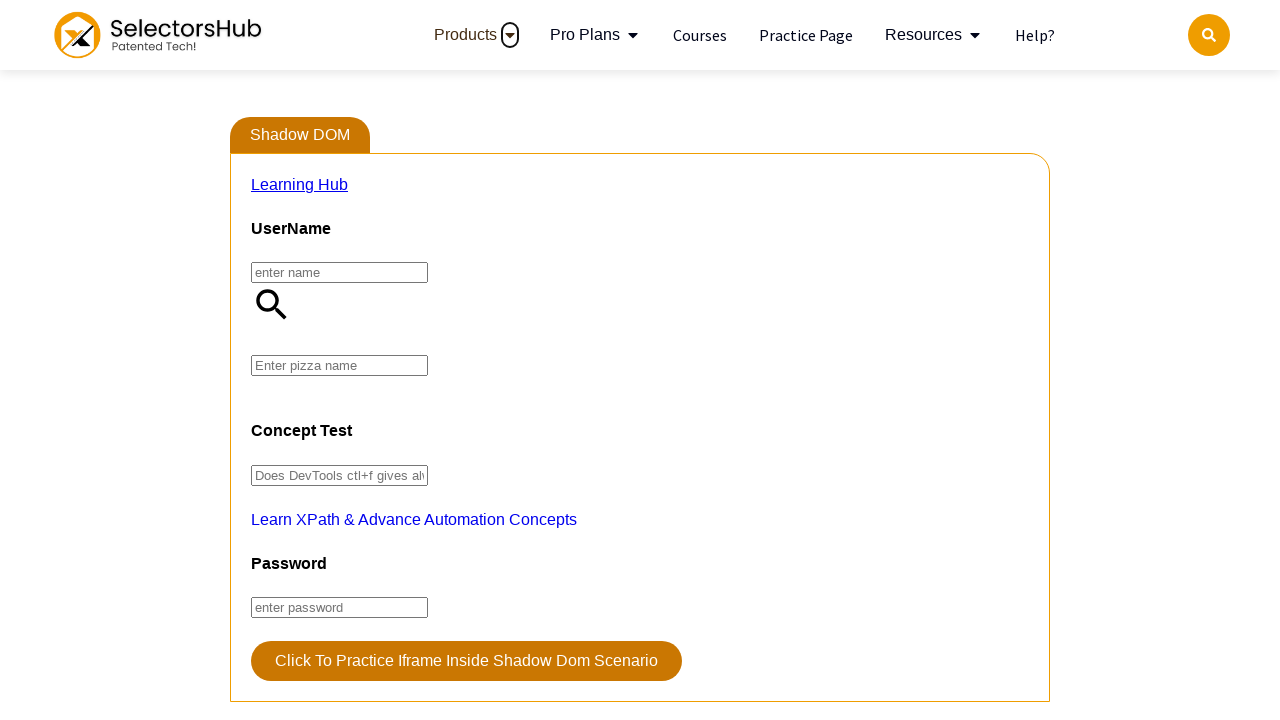

Filled pizza input field with 'Farmhouse' through nested shadow DOM
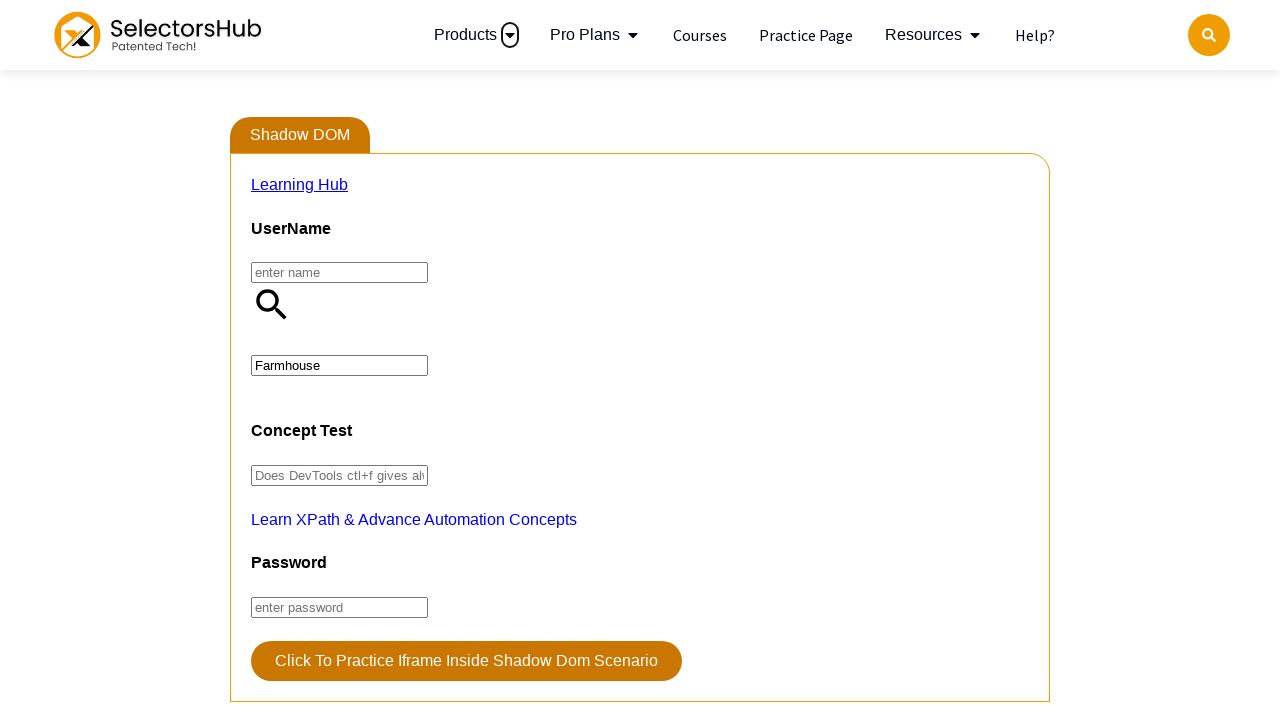

Triggered input event to register pizza field value
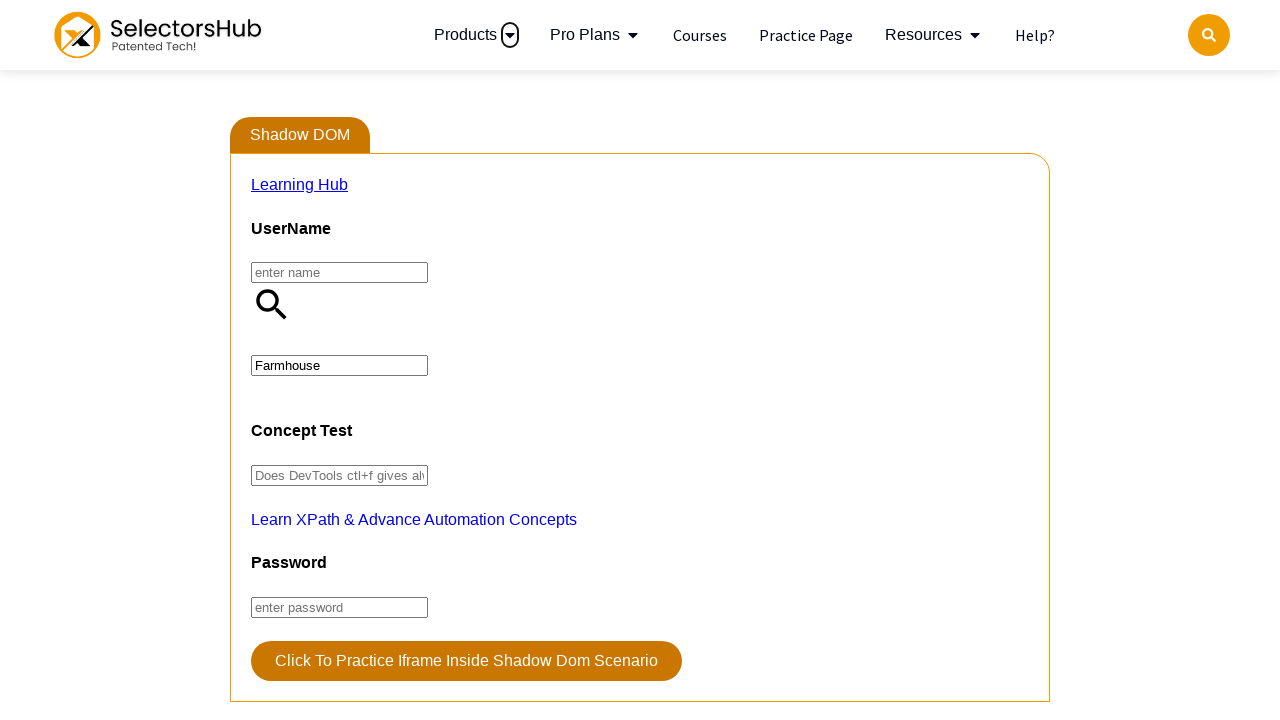

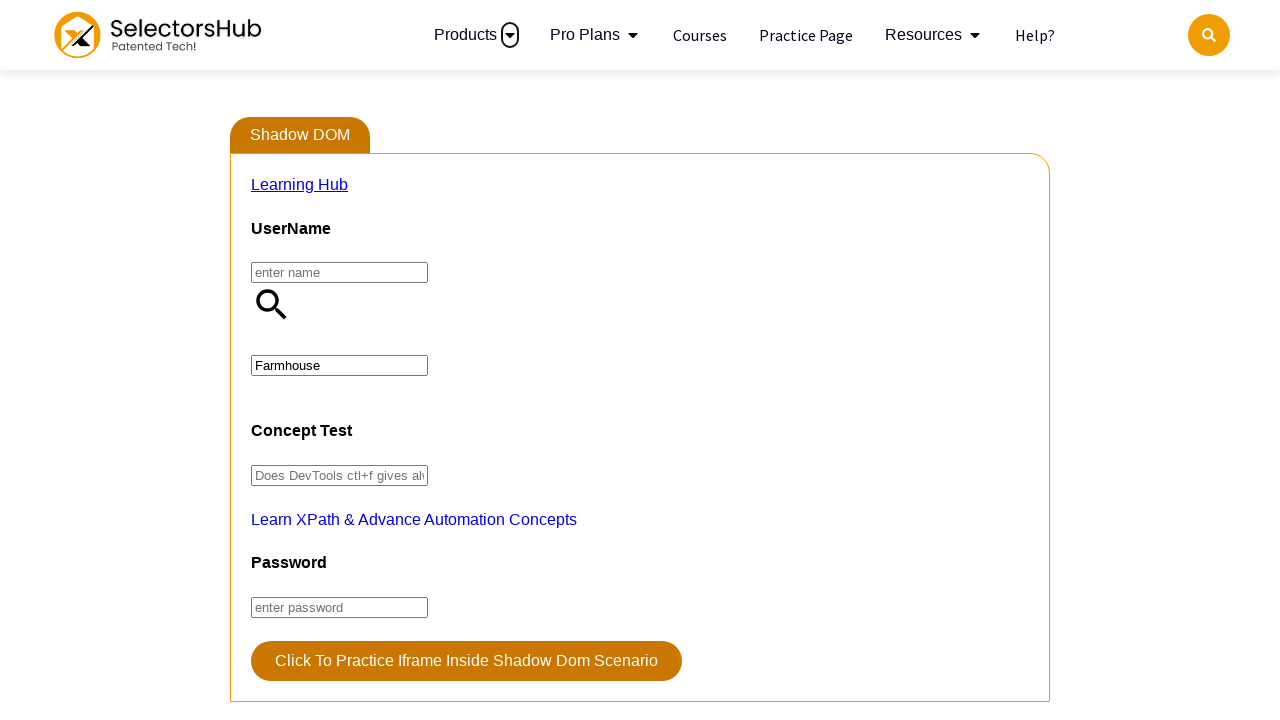